Tests window handling by clicking a link that opens a new window, switching to the new window, and verifying the title changes from "Windows" to "New Window"

Starting URL: https://practice.cydeo.com/windows

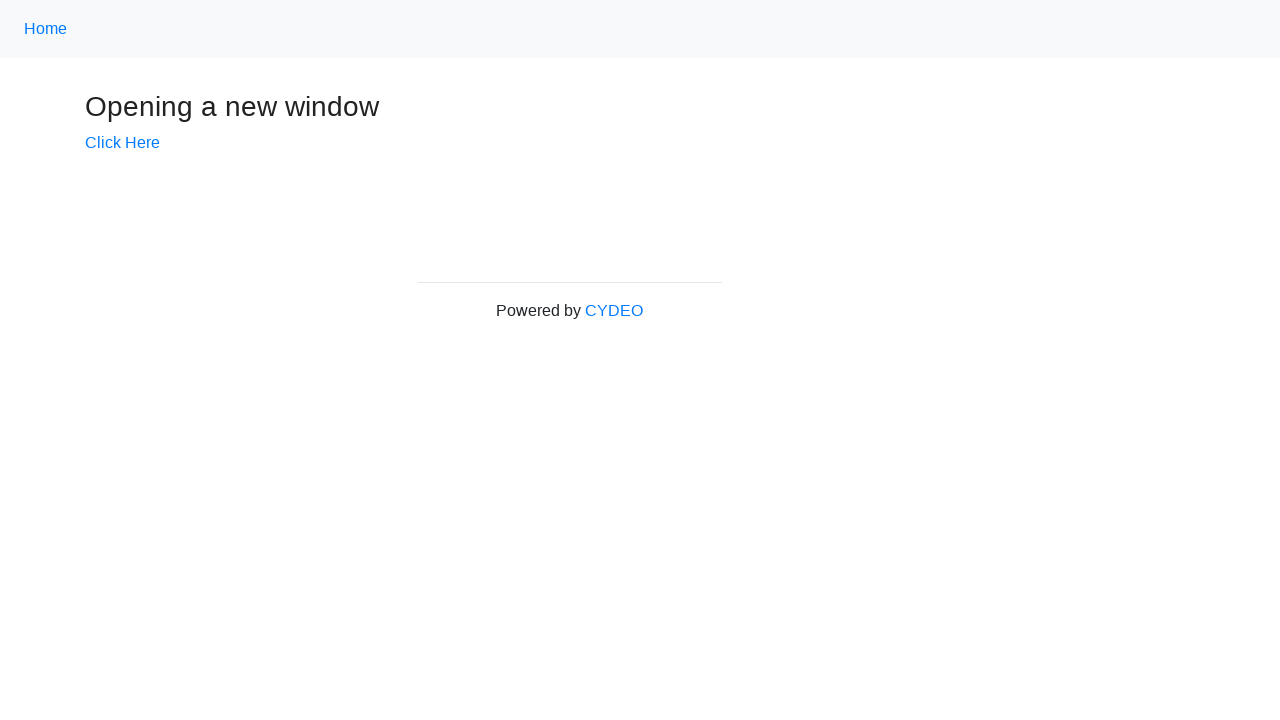

Verified initial page title is 'Windows'
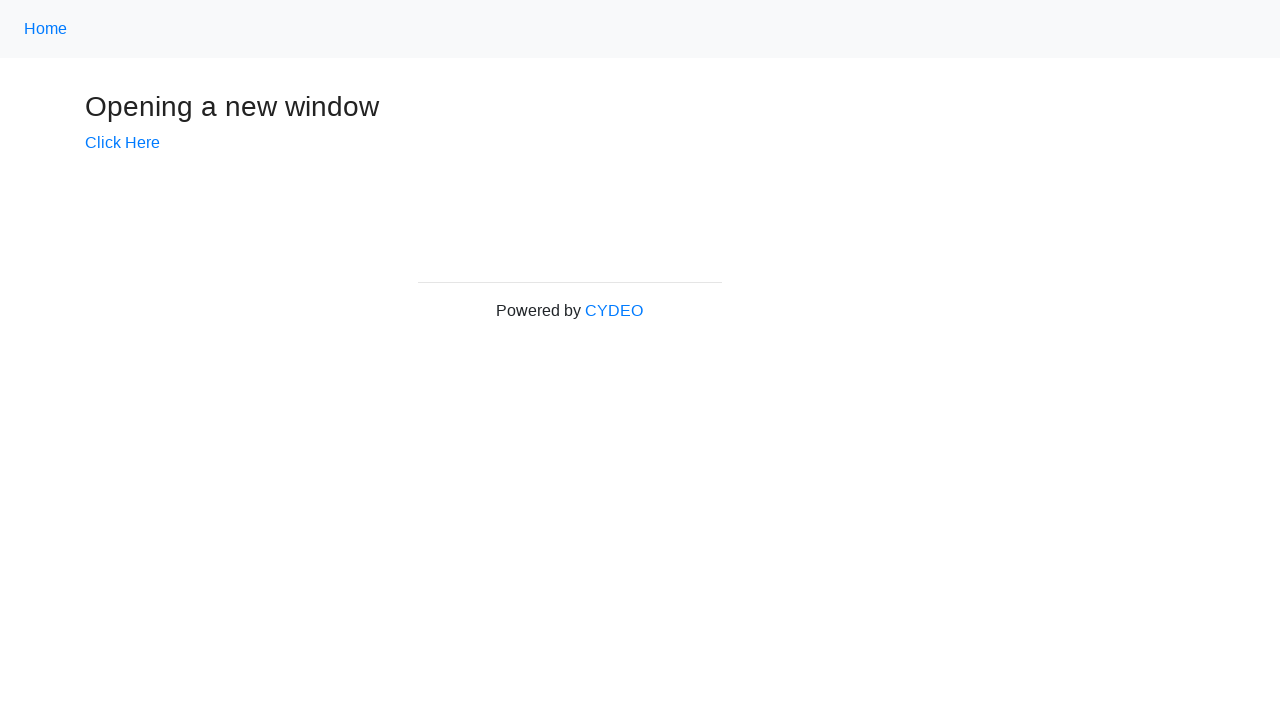

Clicked 'Click Here' link to open new window at (122, 143) on text=Click Here
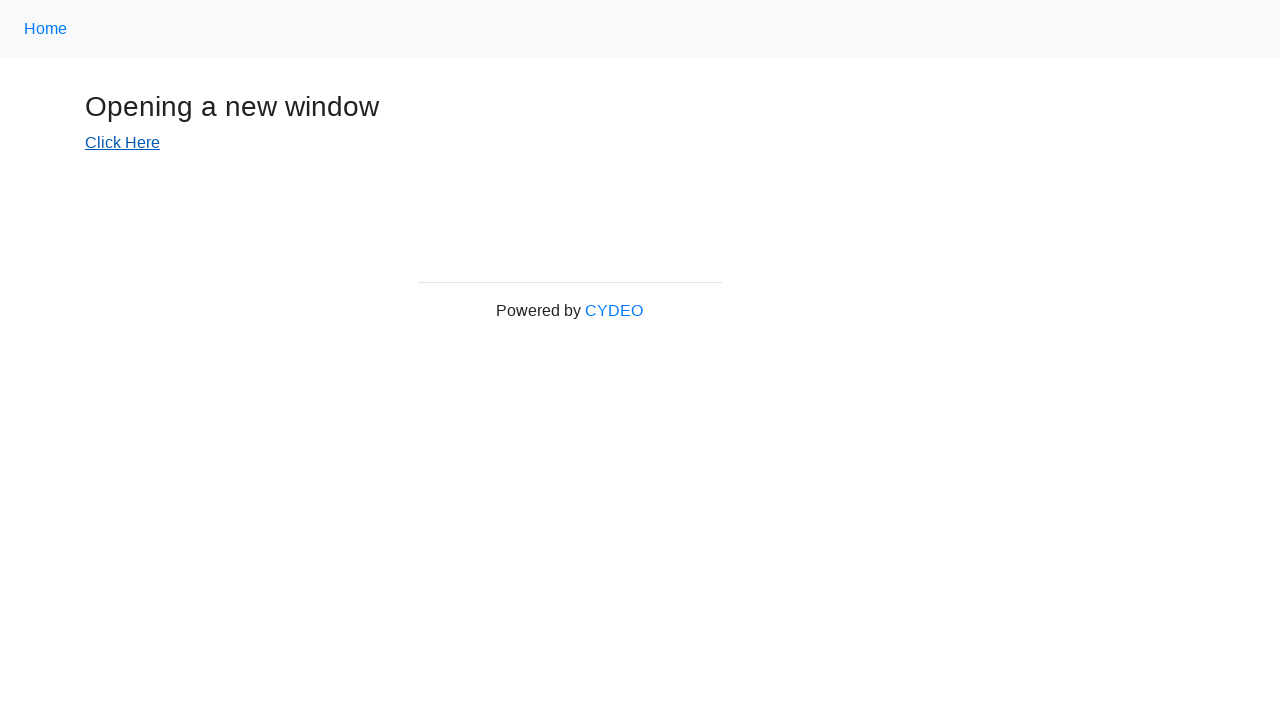

Obtained reference to newly opened window
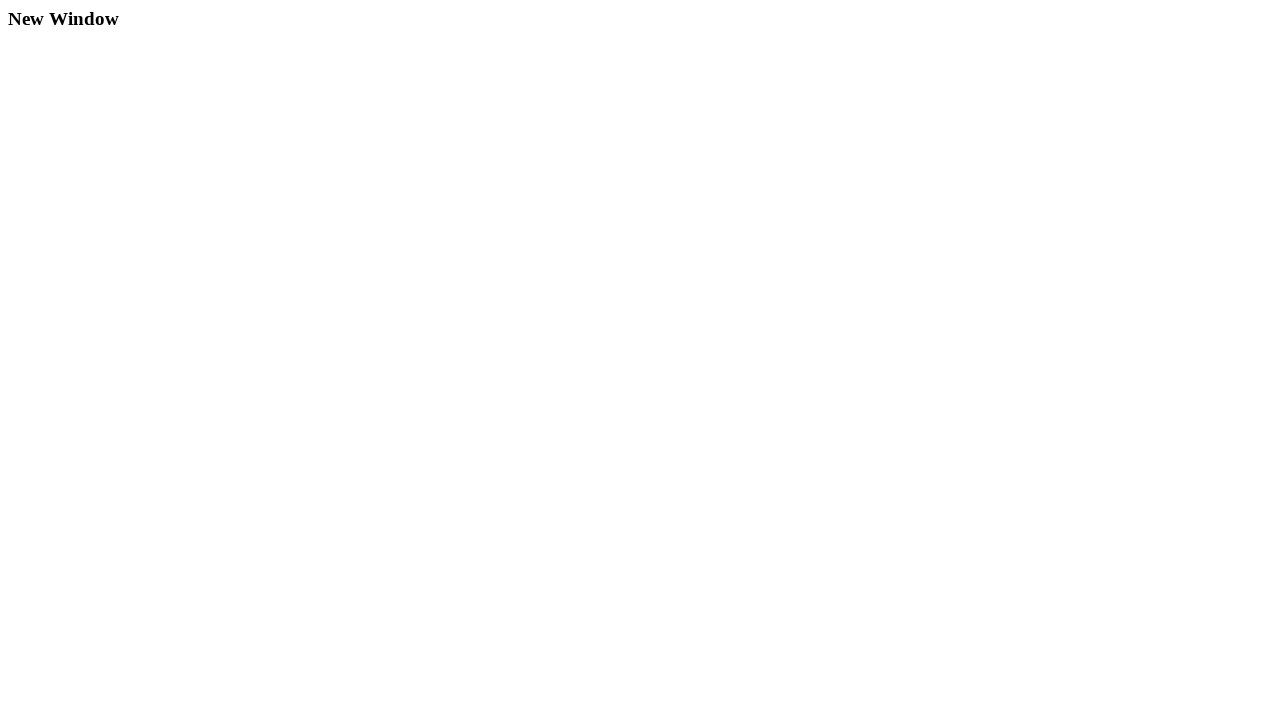

New window finished loading
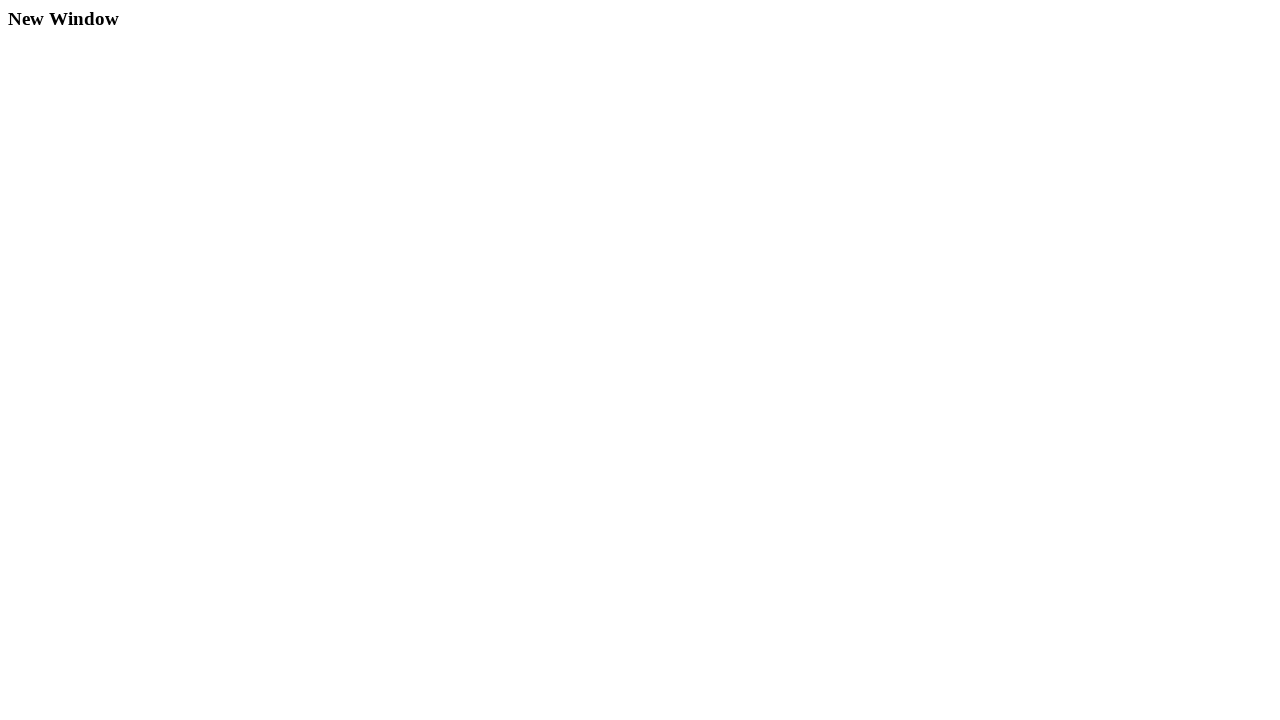

Verified new window title is 'New Window'
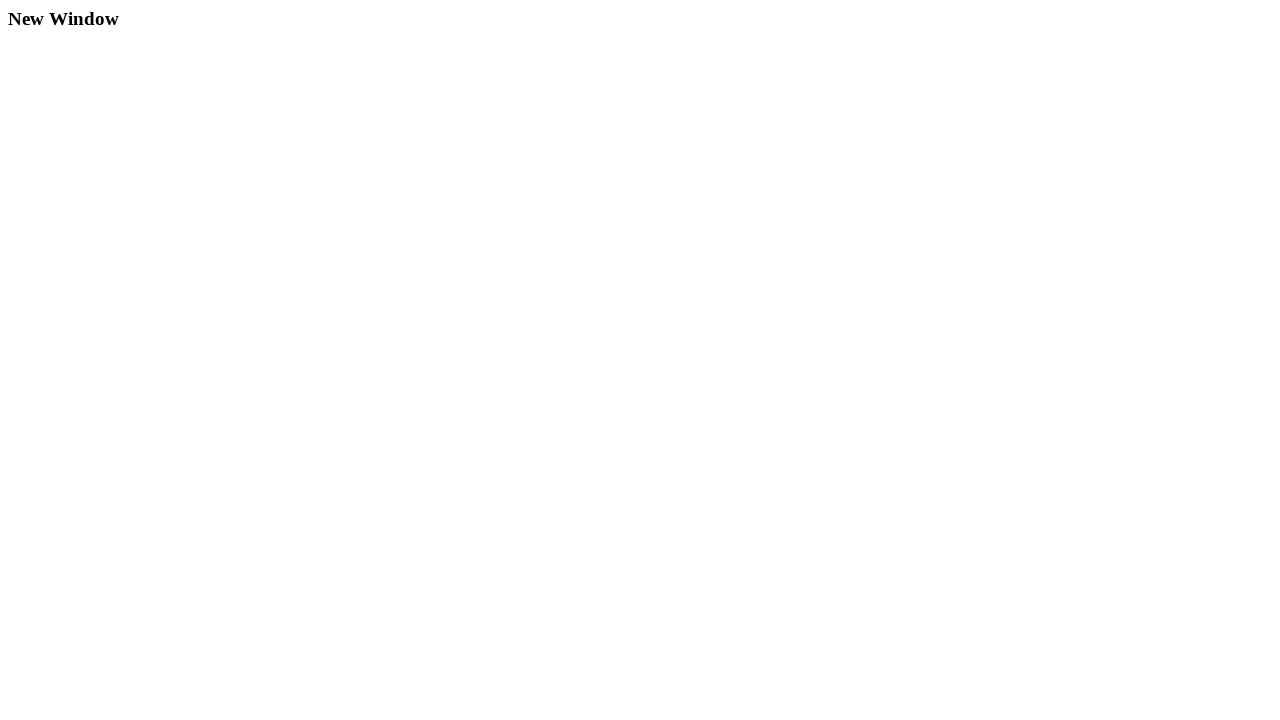

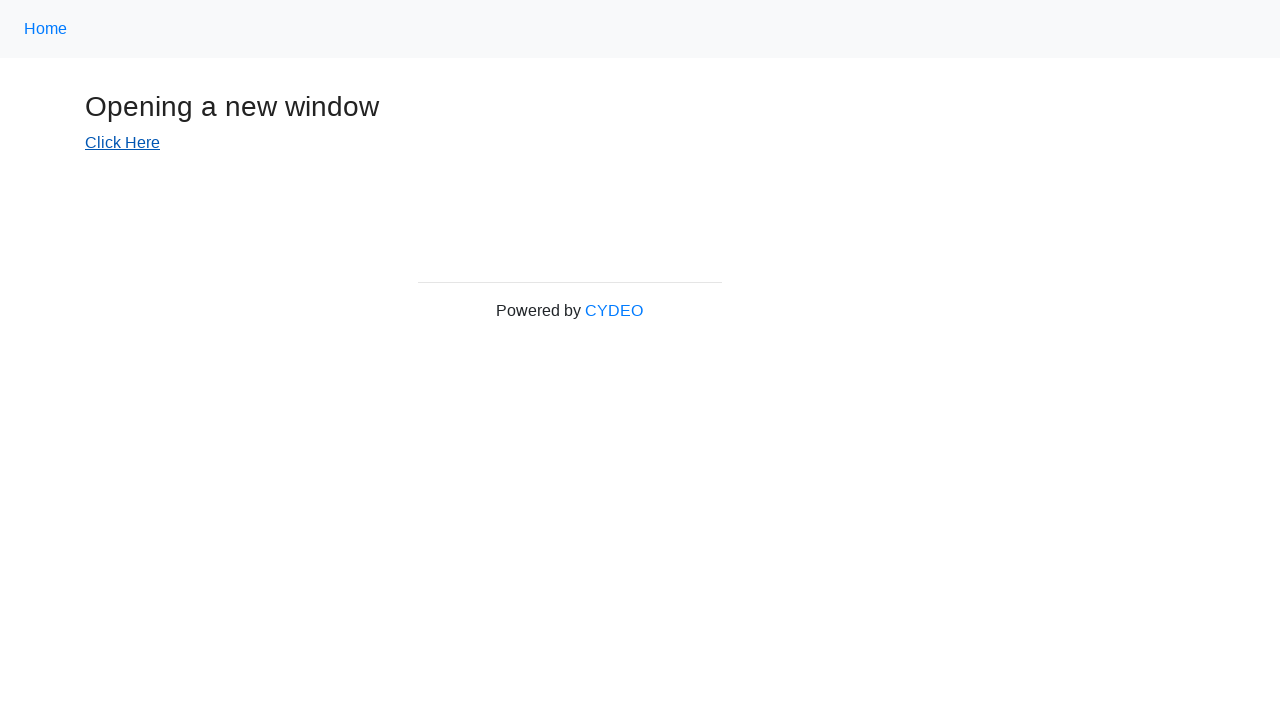